Tests that clicking the 'Datepicker' dropdown item navigates to the Datepicker page with correct headline

Starting URL: https://formy-project.herokuapp.com/dropdown

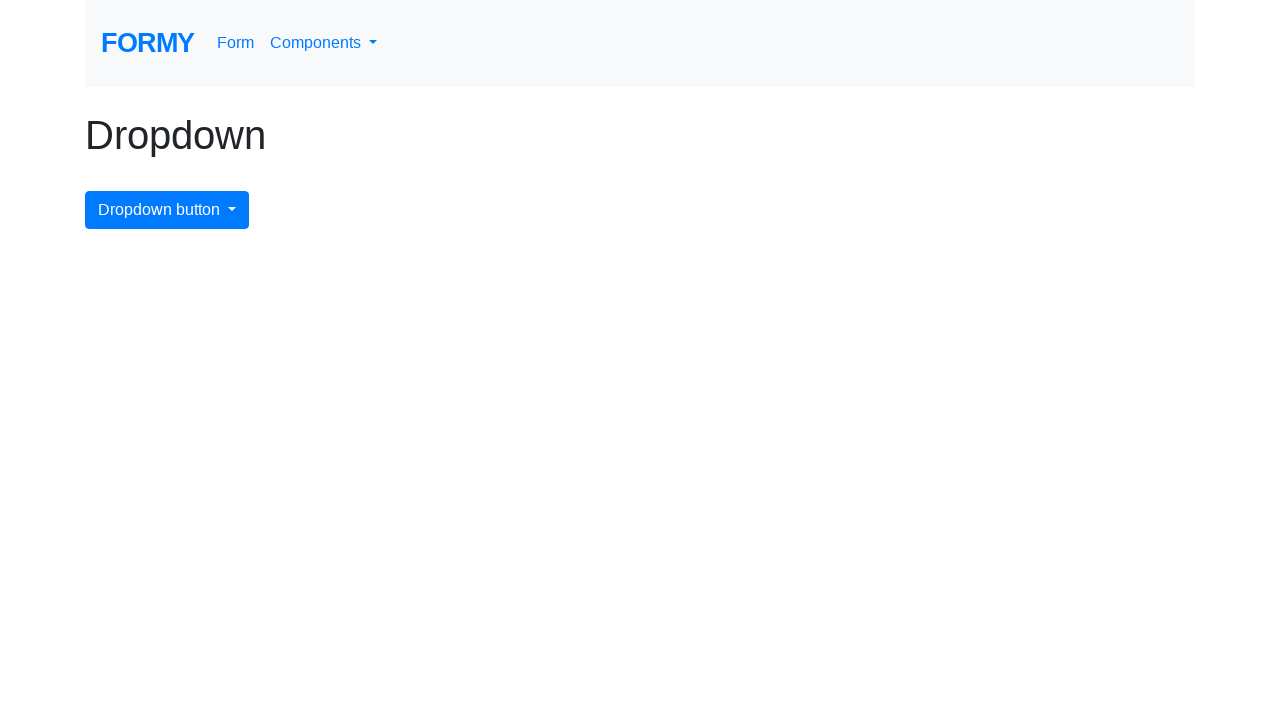

Clicked dropdown toggle to open menu at (324, 43) on button.dropdown-toggle, [data-toggle='dropdown']
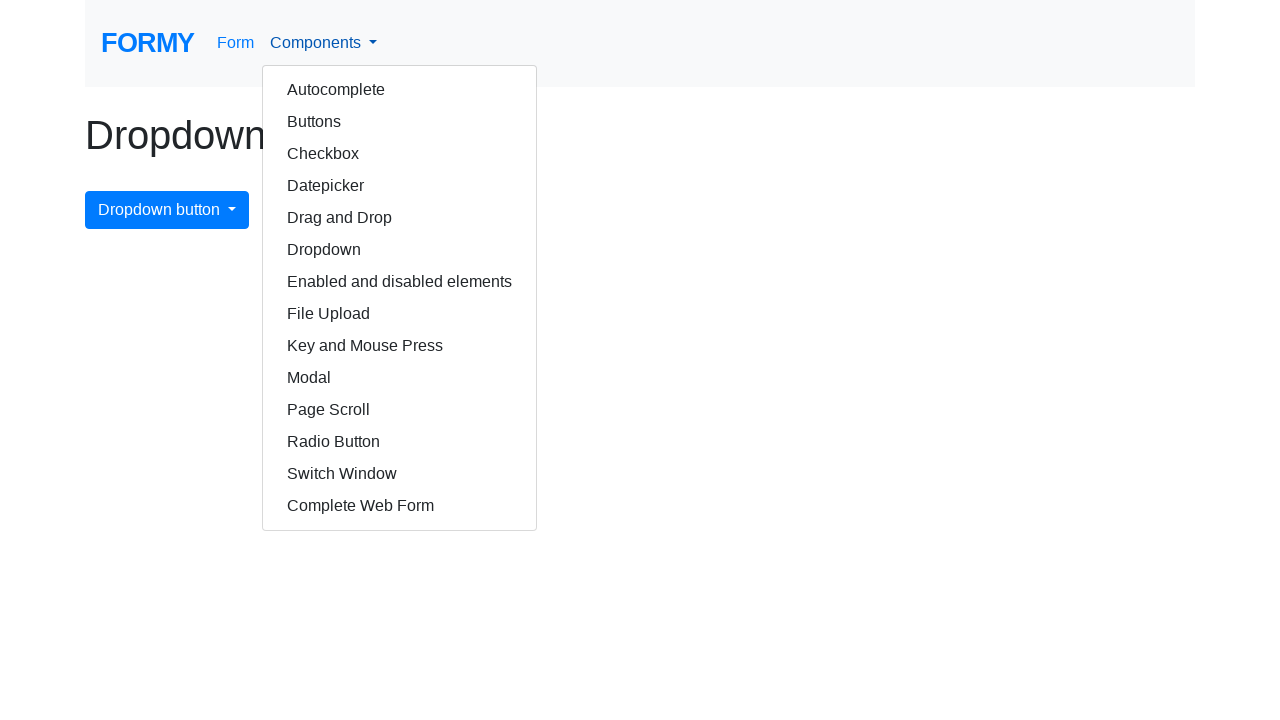

Clicked Datepicker dropdown item at (400, 186) on a:has-text('Datepicker')
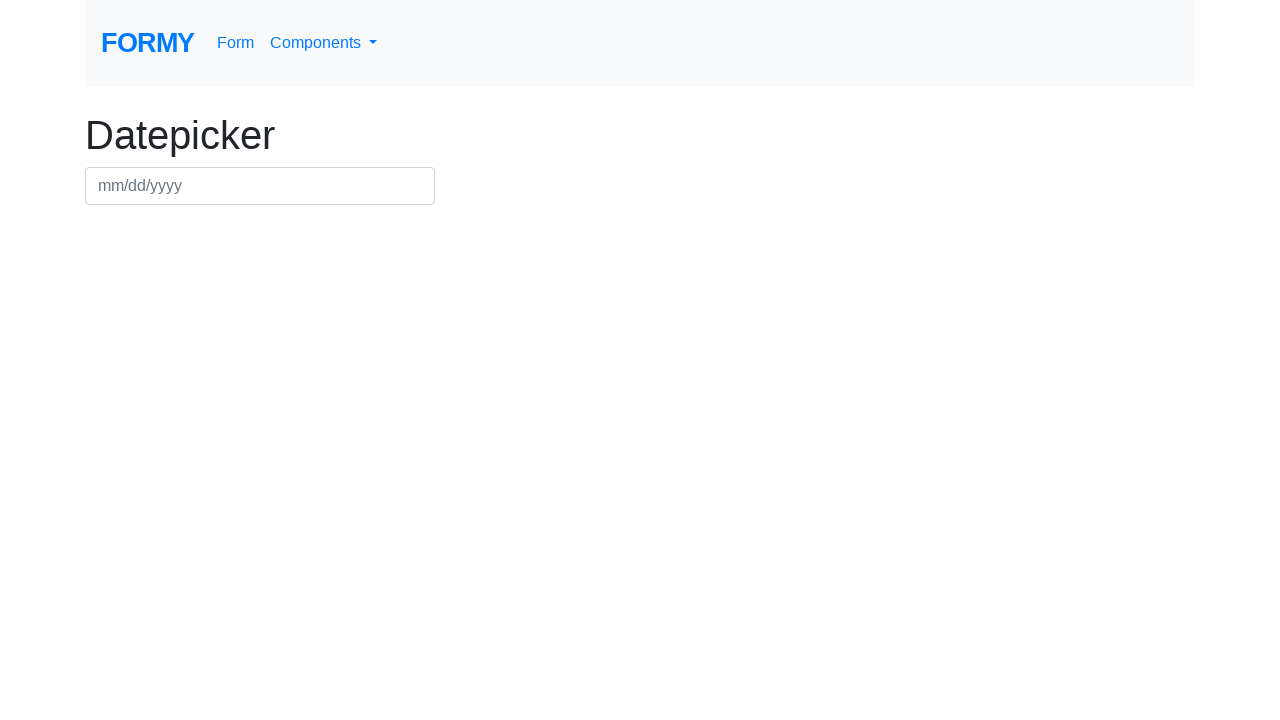

Page headline loaded after navigation
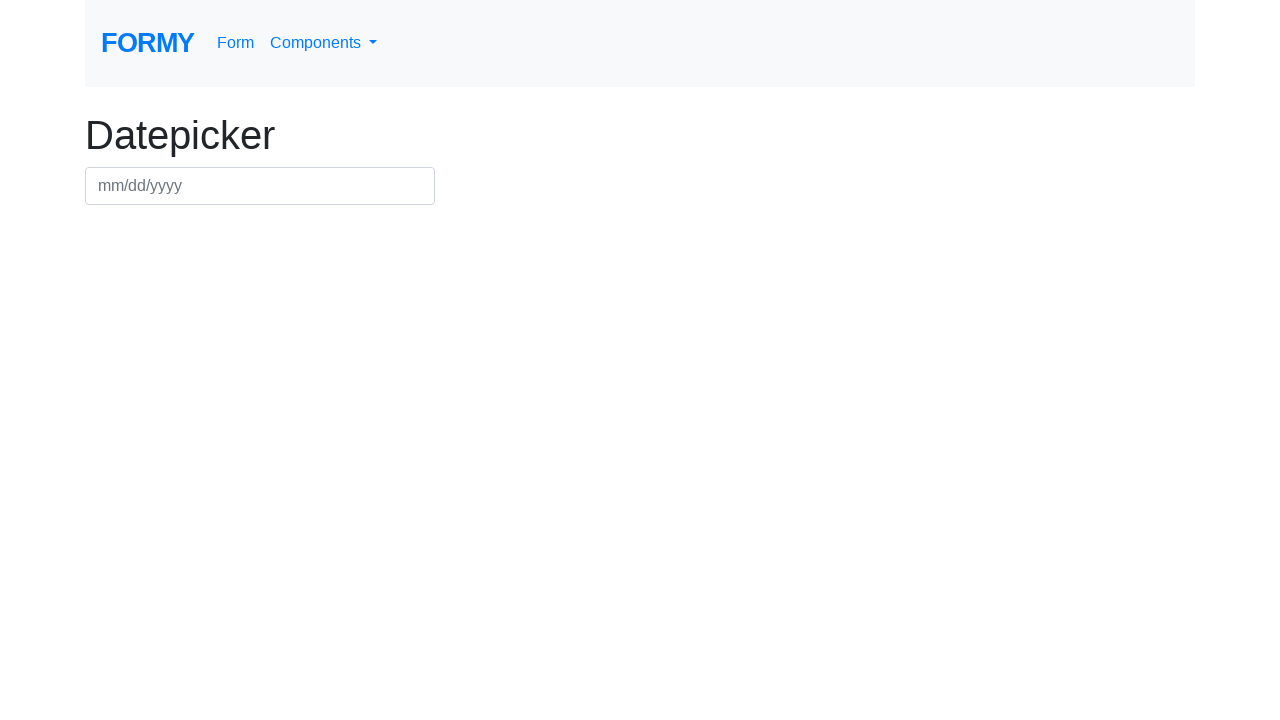

Verified Datepicker page headline is correct
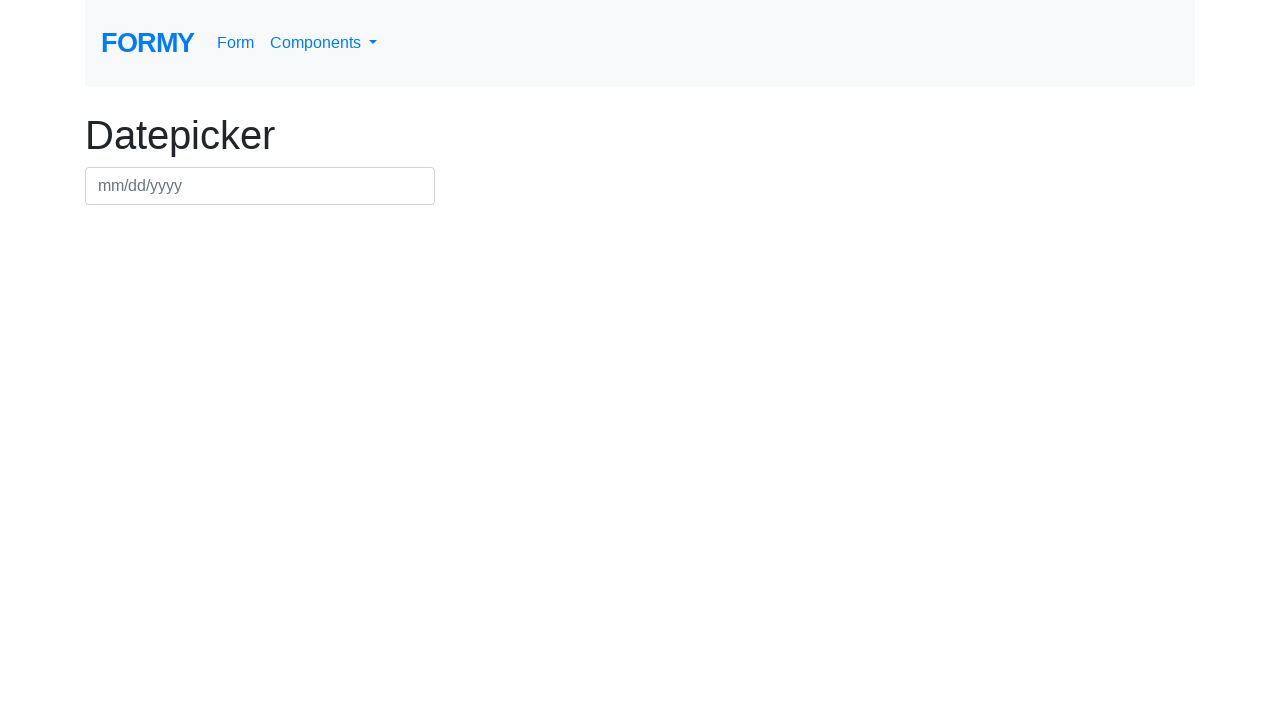

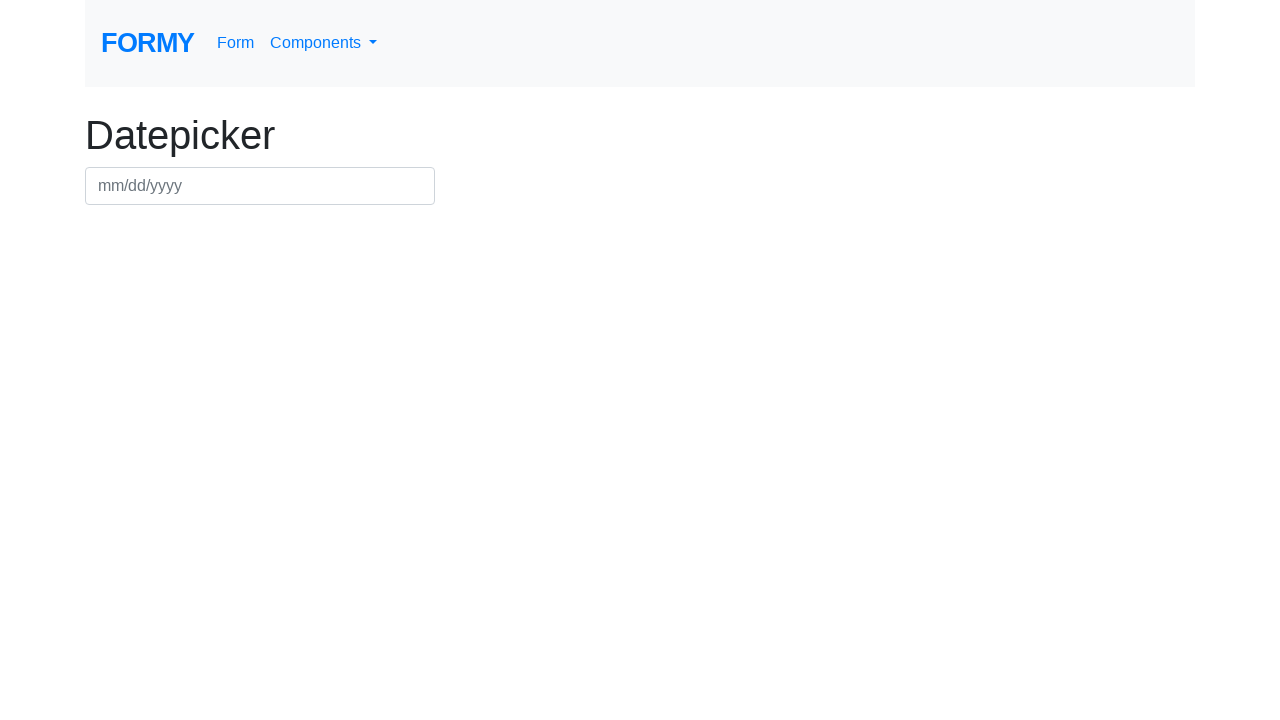